Tests the left menu navigation to "Носимая электроника" (Wearable Electronics) section on 3DNews.ru, verifies that key page elements are present including the logo, search box, breadcrumbs, and section headers, then navigates back to the homepage by clicking the logo.

Starting URL: https://3dnews.ru/

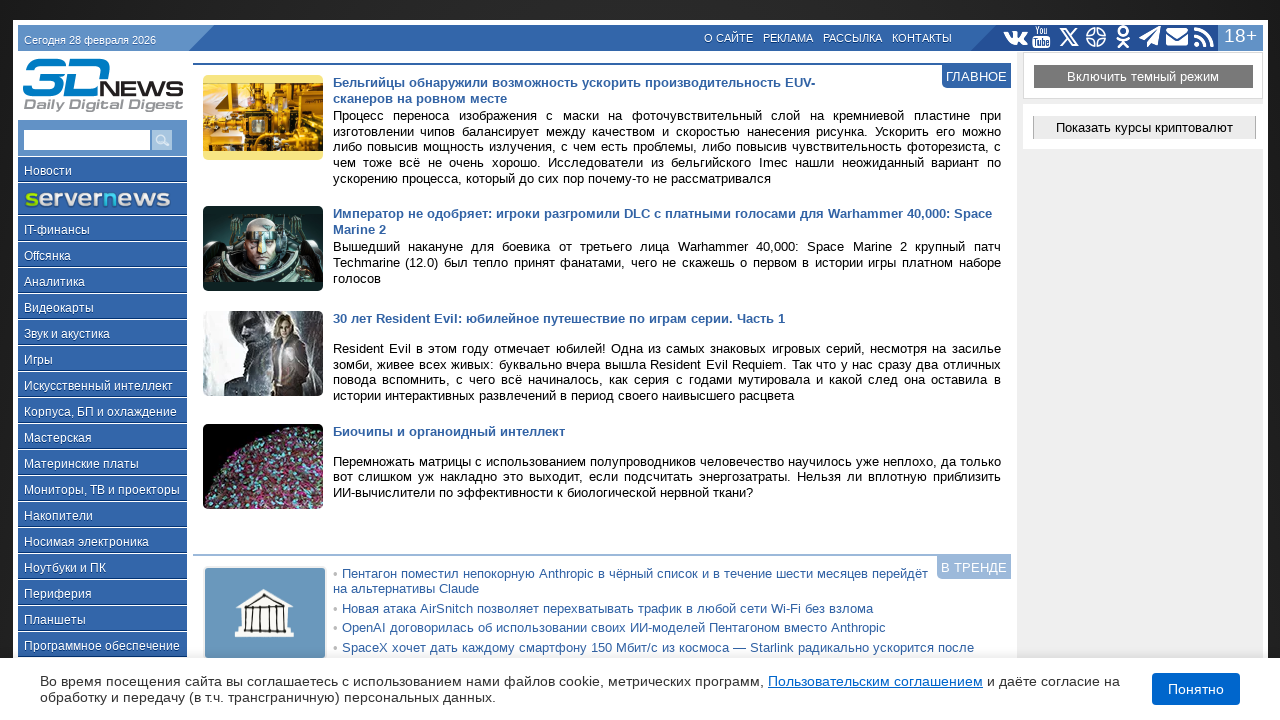

Clicked on 'Носимая электроника' link in the left menu at (102, 541) on a:has-text('Носимая электроника')
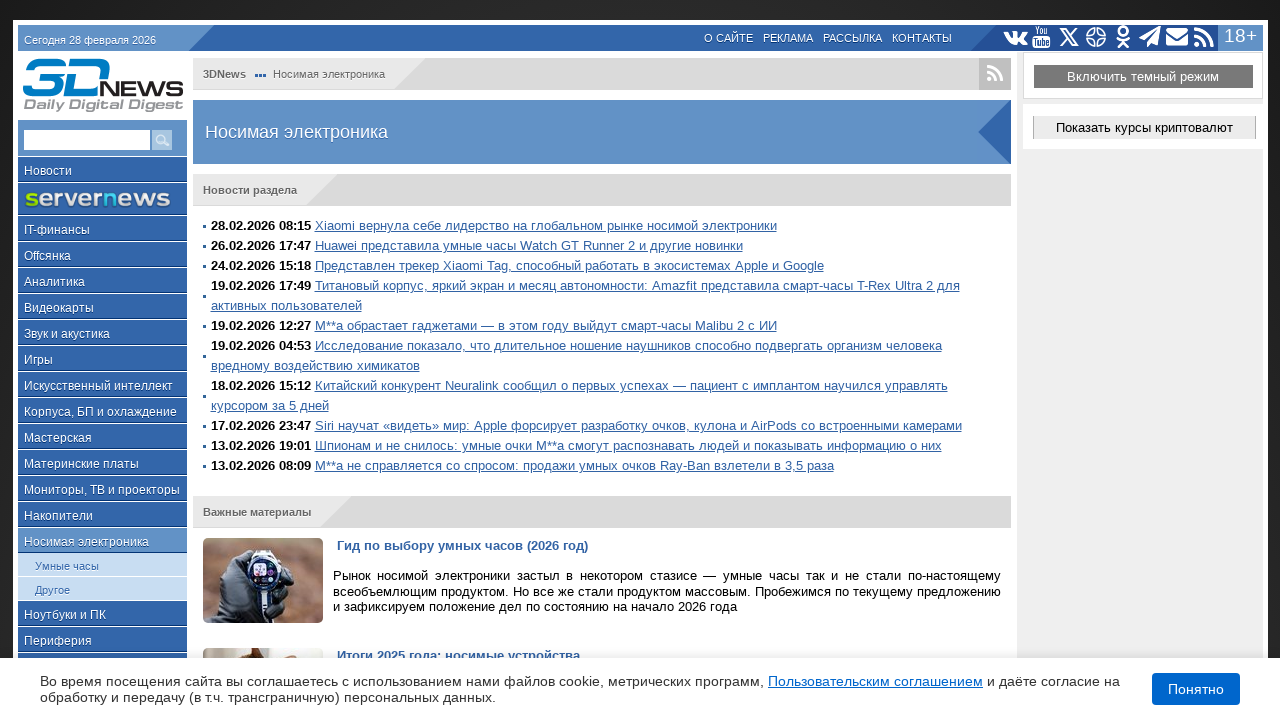

Page loaded successfully
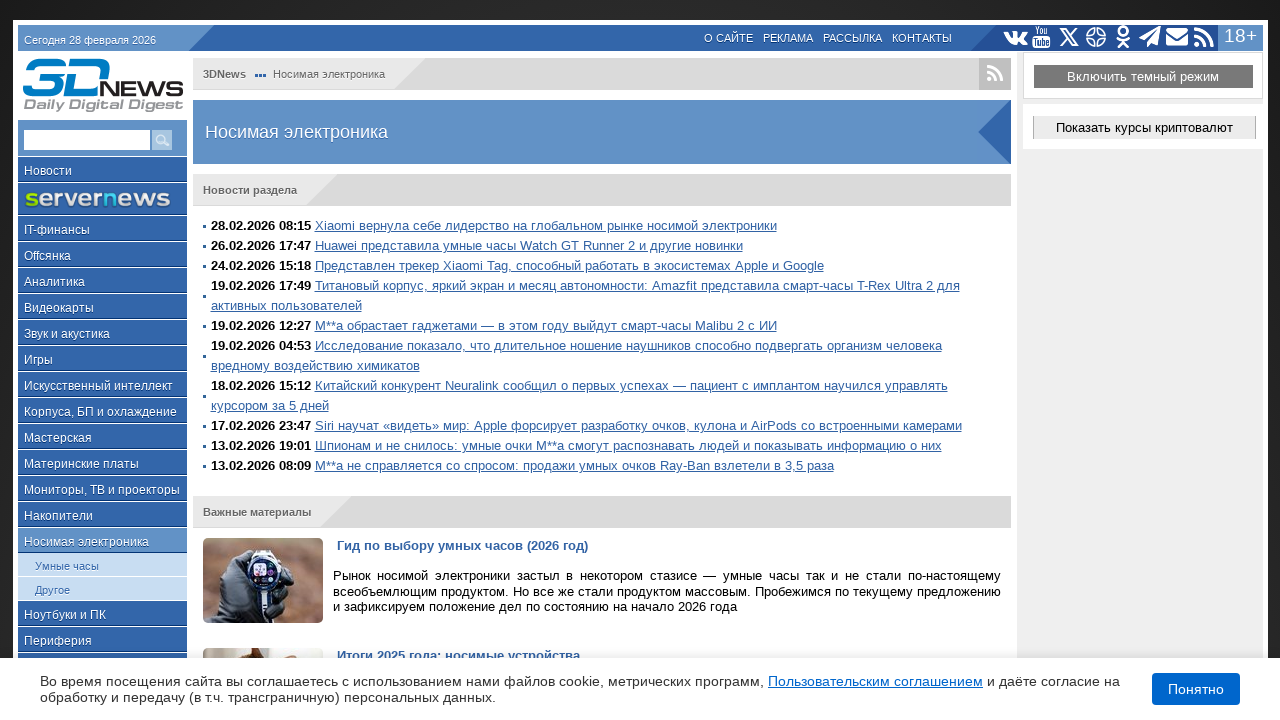

Verified page title contains 'Носимая электроника'
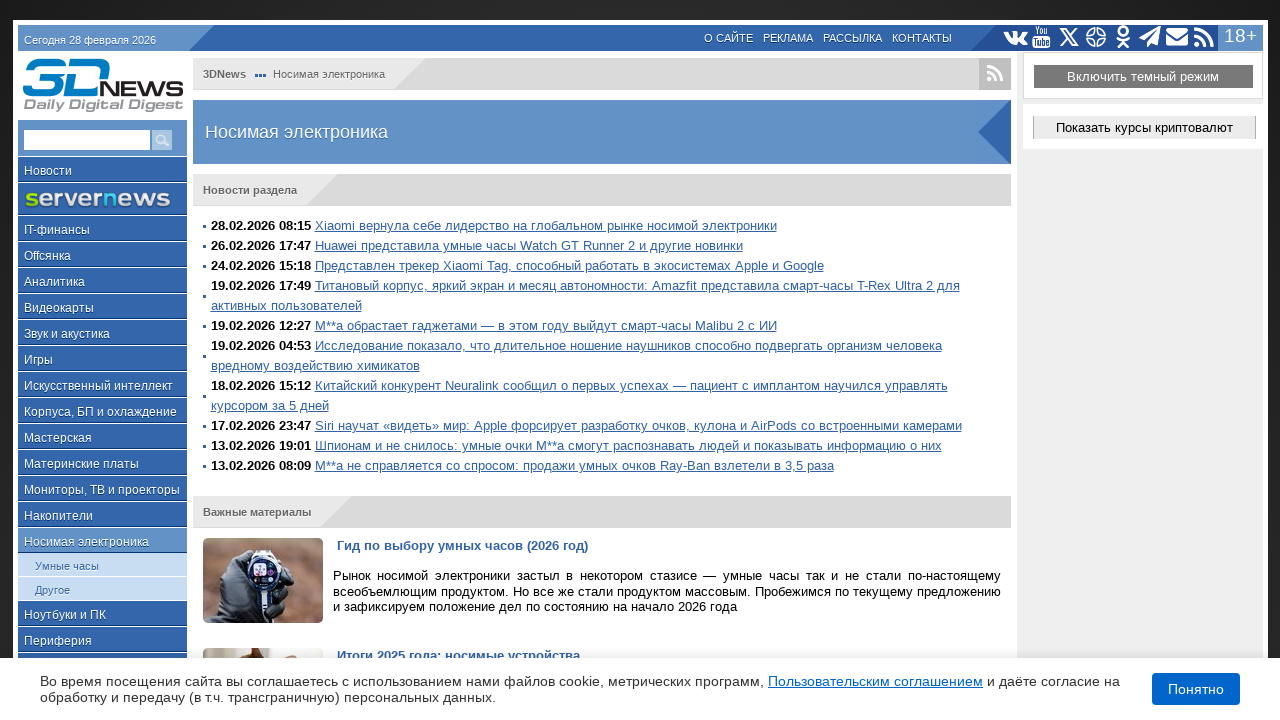

Logo element is present on the page
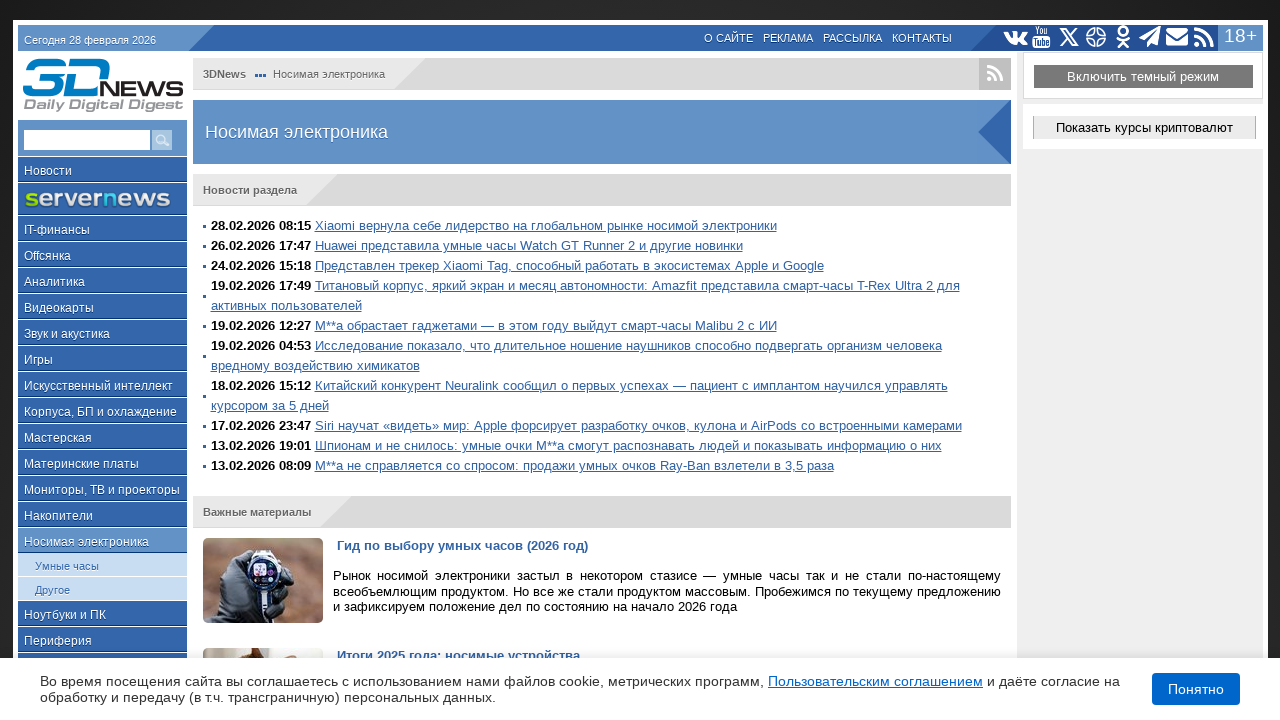

Search box element is present on the page
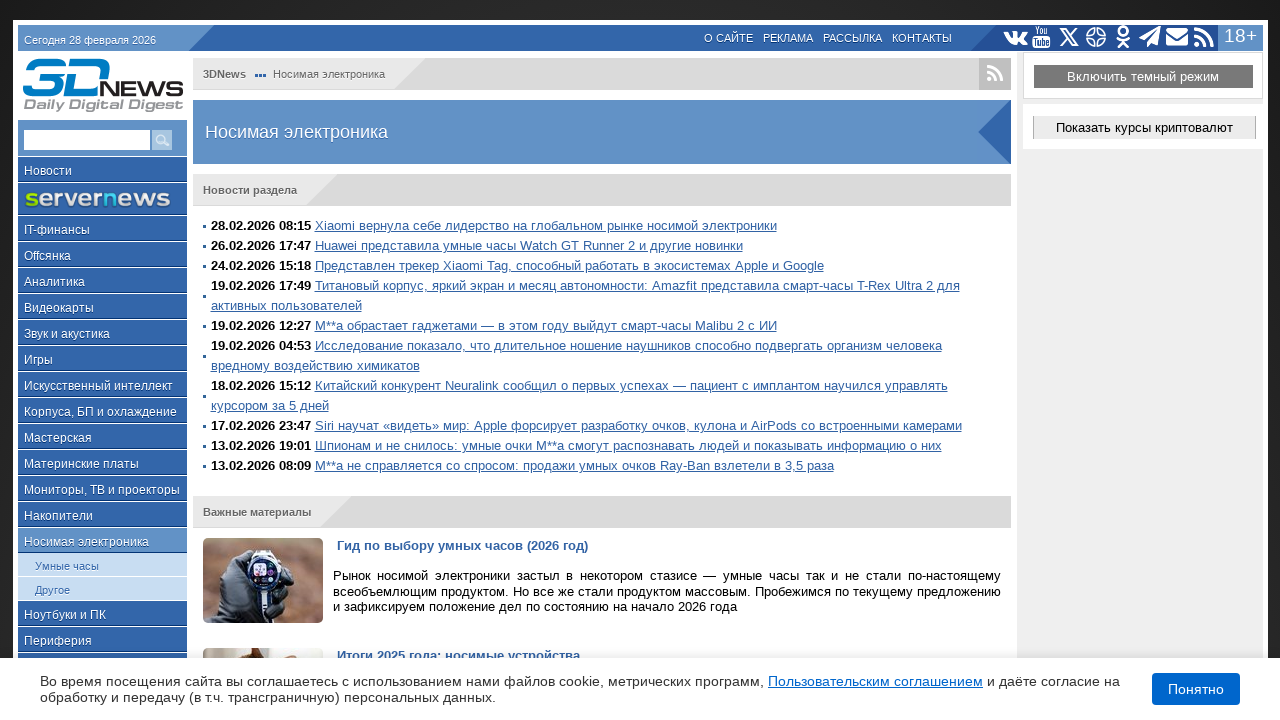

Breadcrumb element (span.left.nowrap) is present on the page
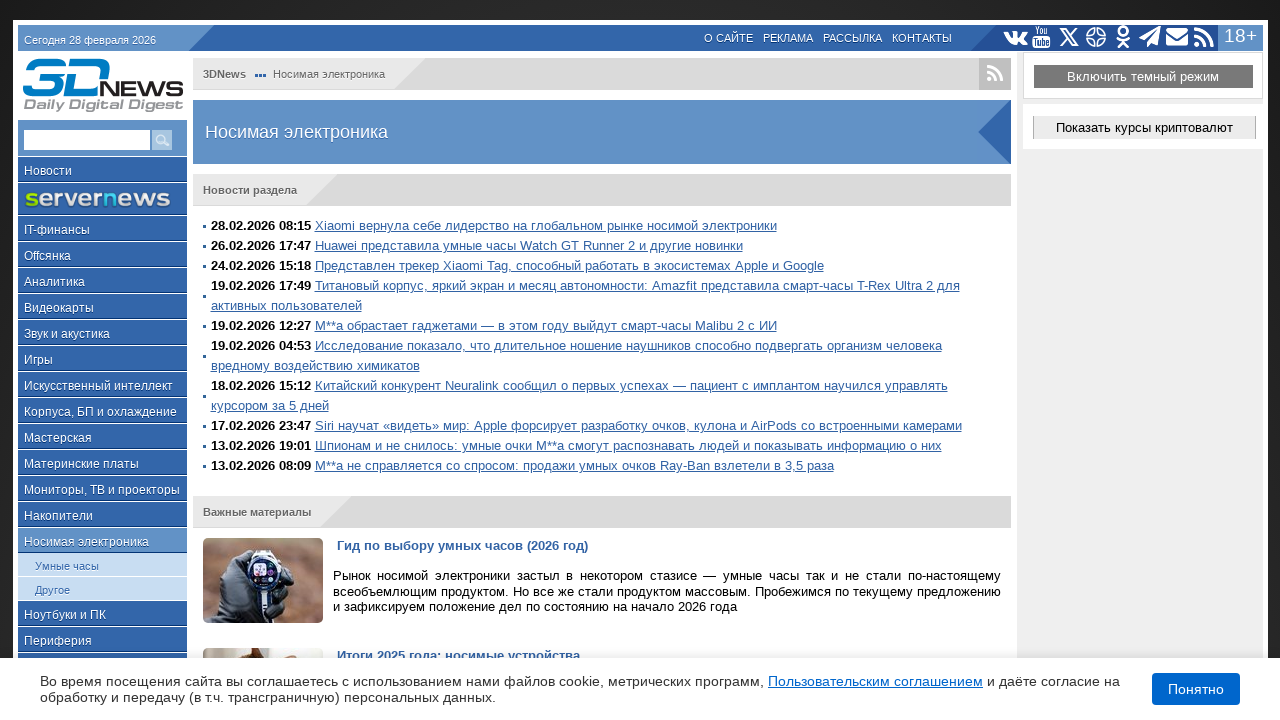

Breadcrumb first element (span.bcfirst) is present on the page
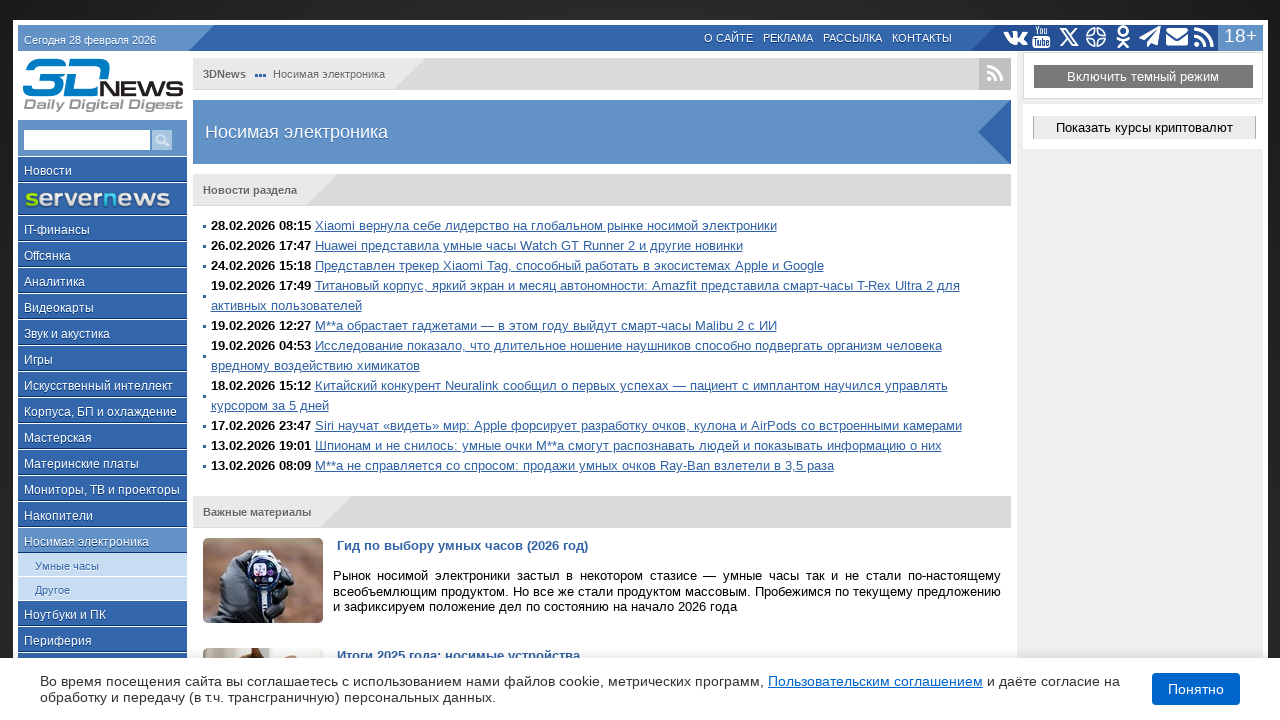

Section header element (span.left.strong) is present on the page
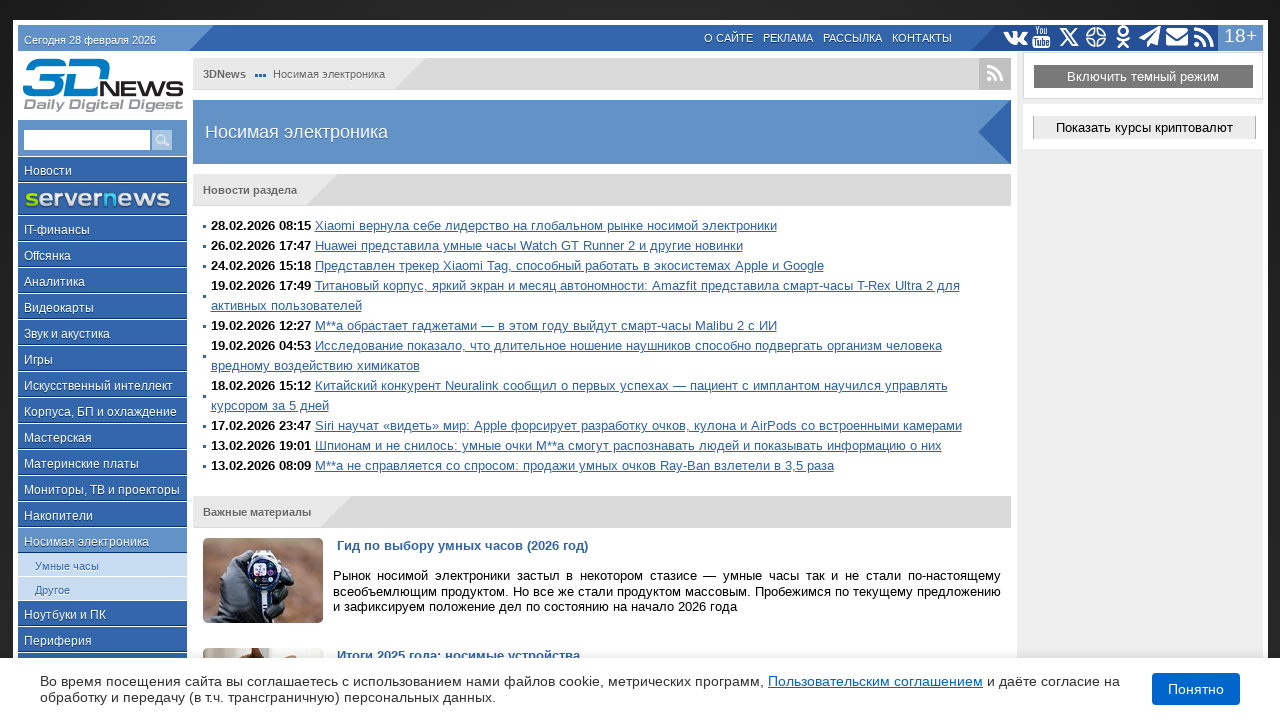

Section list element (#section-list) is present on the page
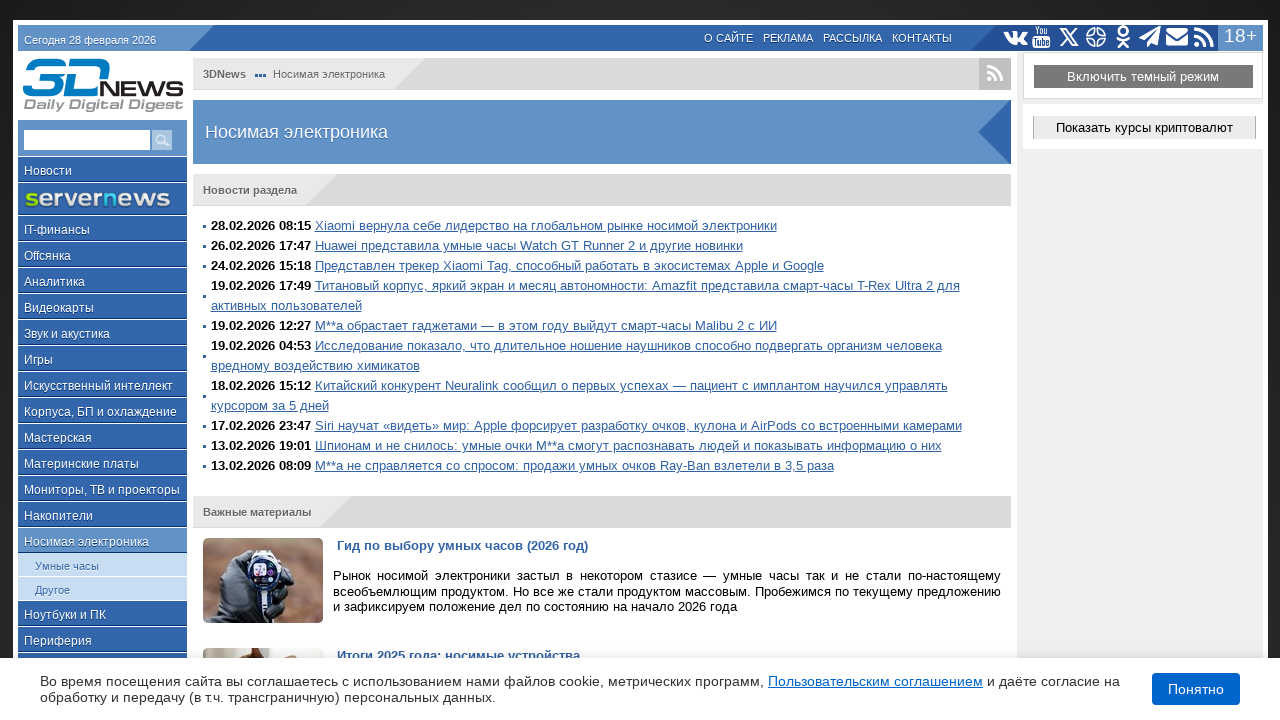

Archive section link is present on the page
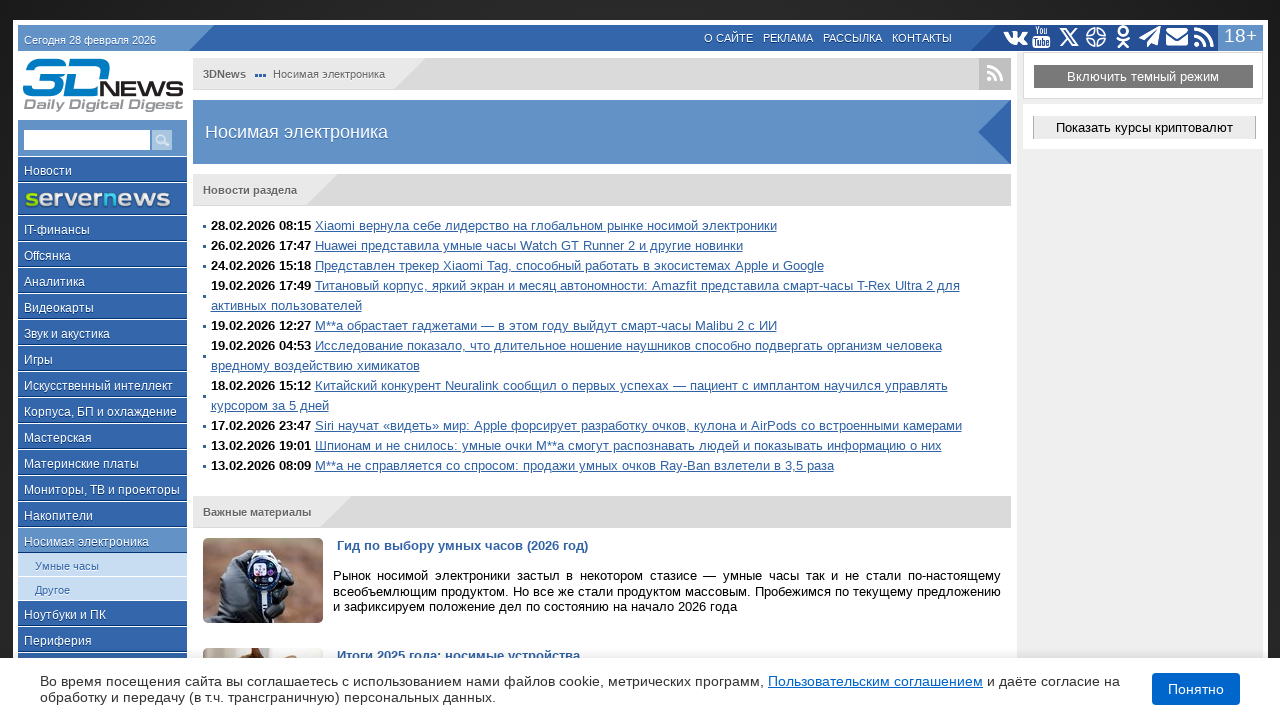

Clicked on the logo to navigate back to homepage at (102, 84) on img[alt='логотип 3DNews']
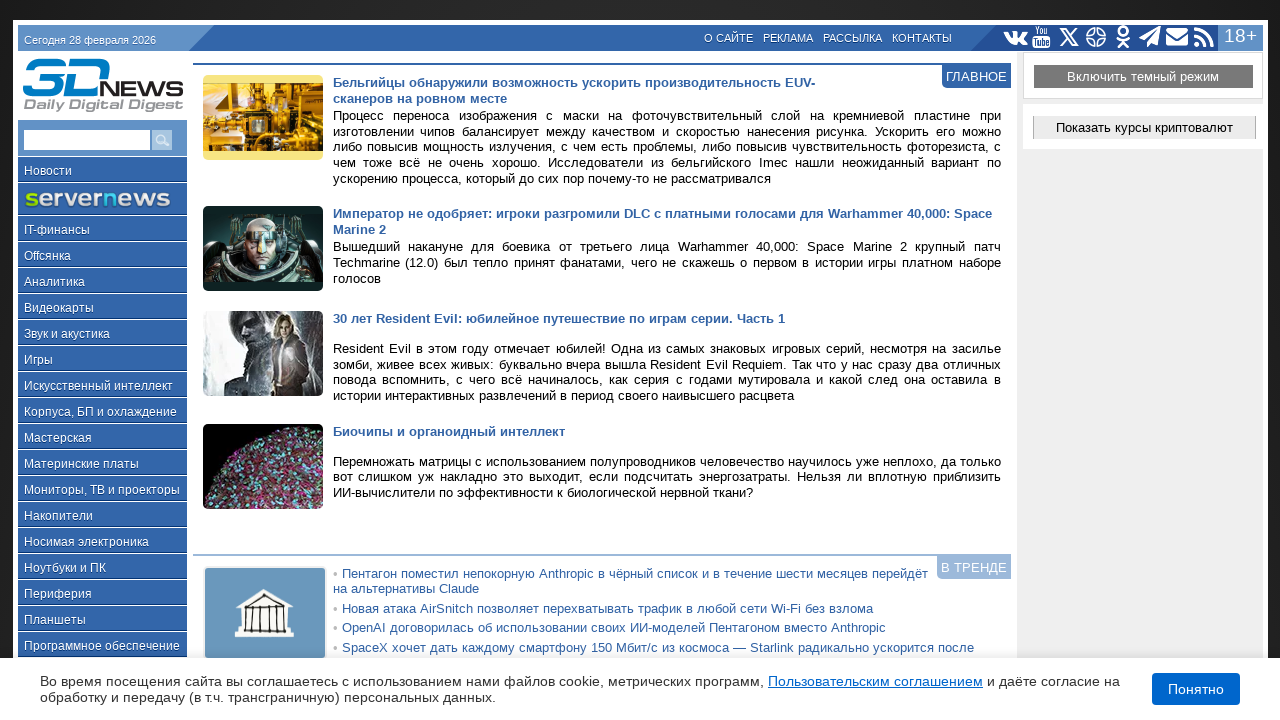

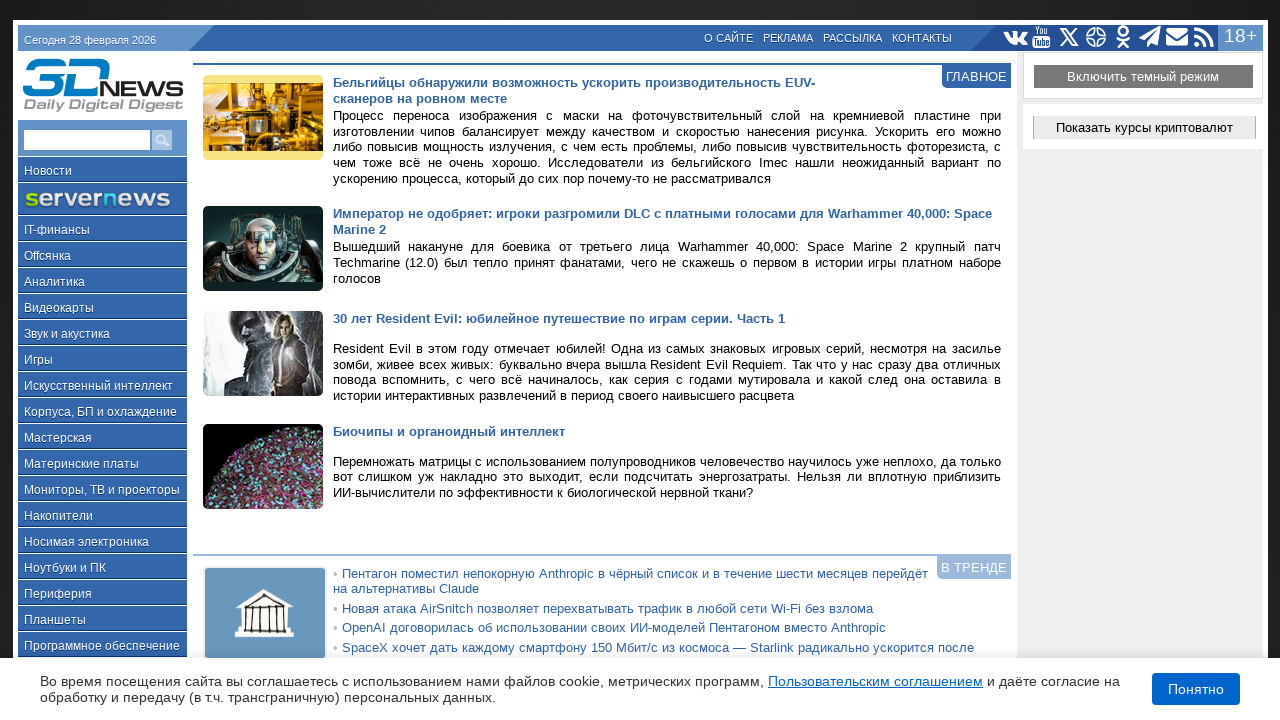